Tests product search and add to cart functionality on an e-commerce practice site by searching for products containing "ca", verifying visible results, and adding specific items to cart

Starting URL: https://rahulshettyacademy.com/seleniumPractise/#/

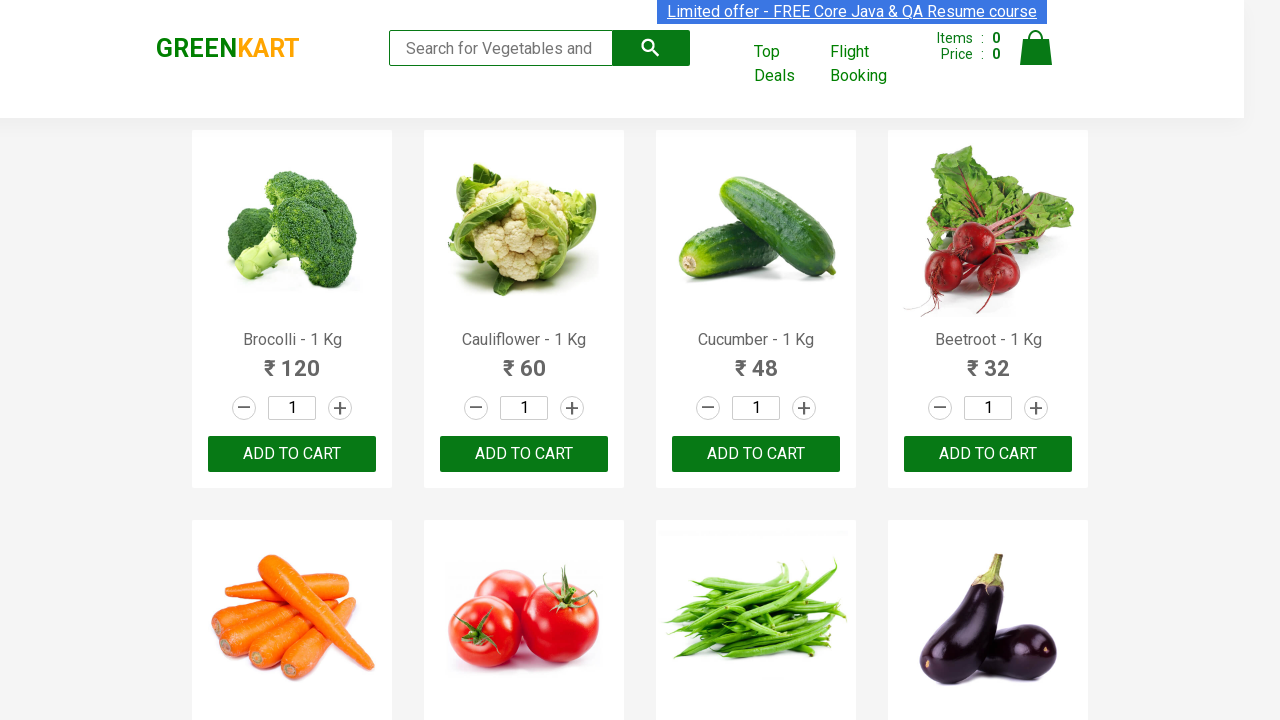

Filled search box with 'ca' on .search-keyword
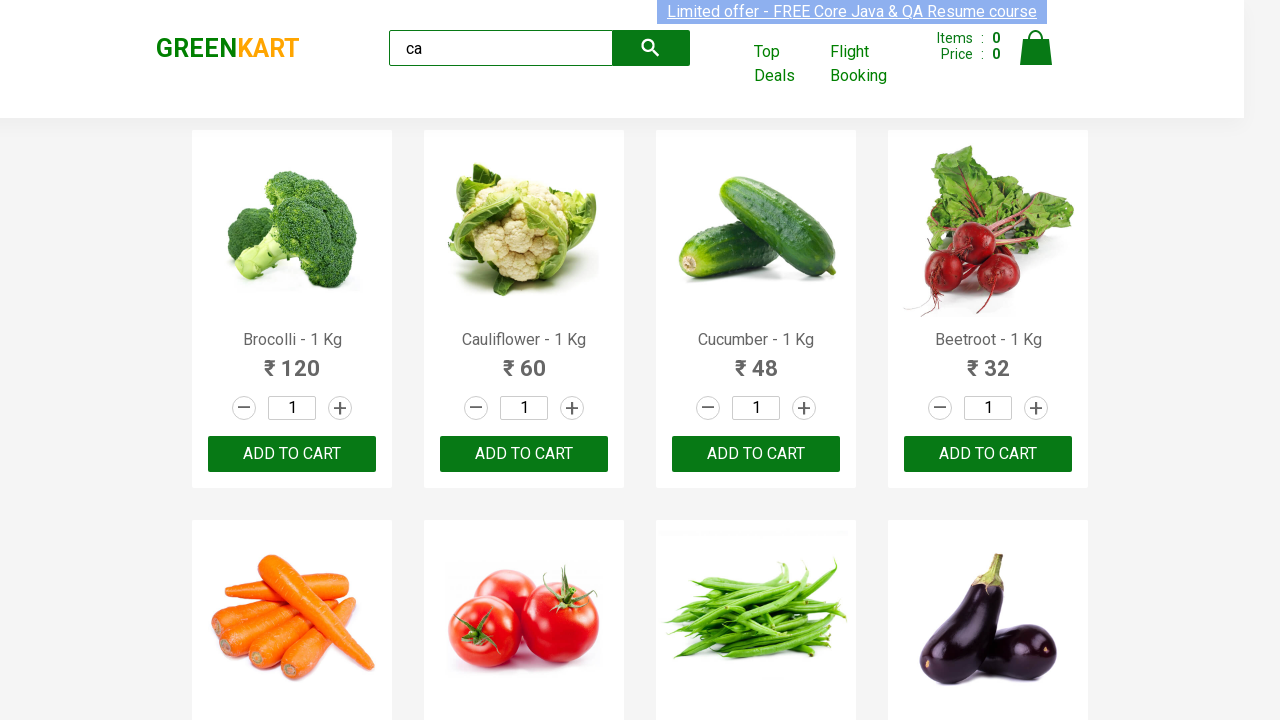

Waited 2 seconds for search results to load
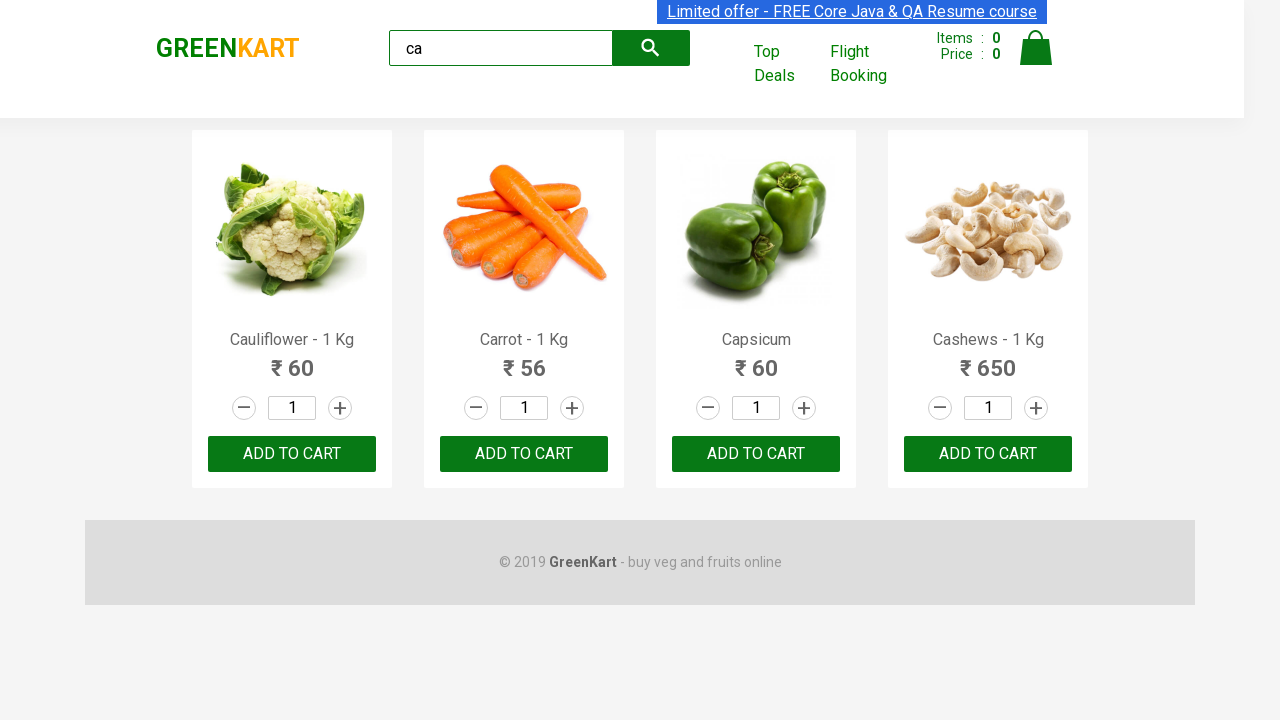

Verified 4 visible products are displayed
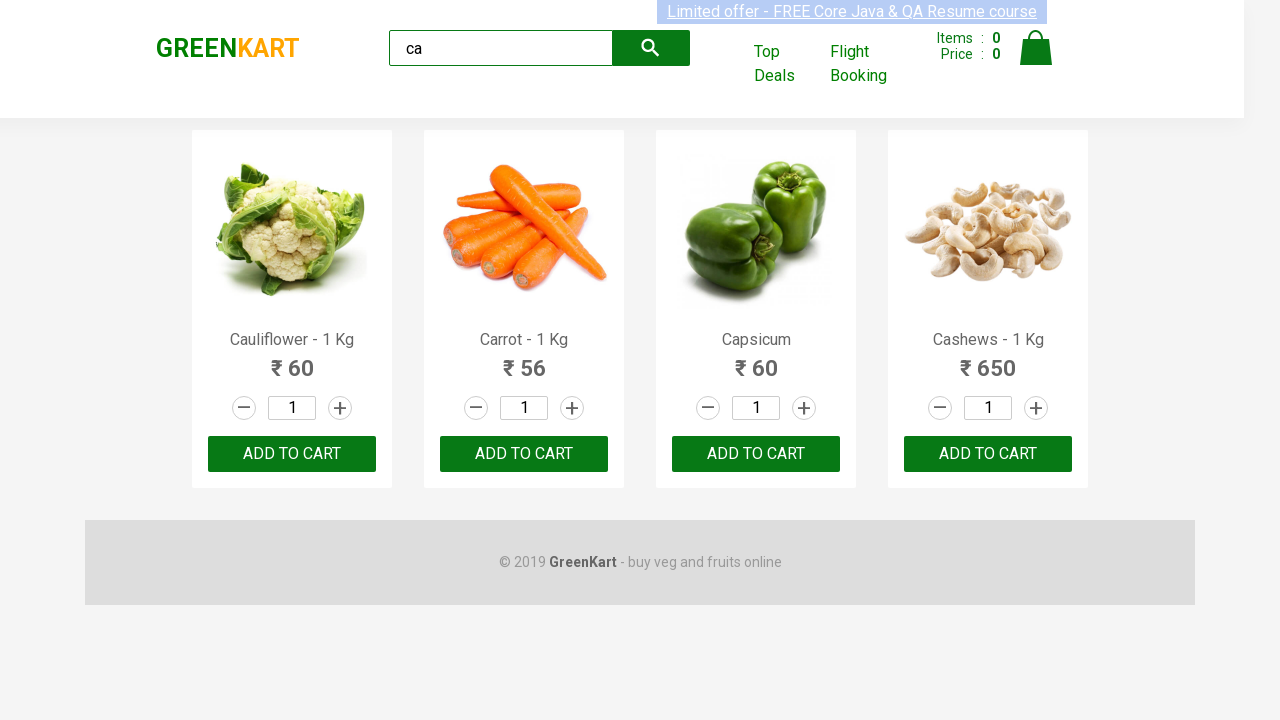

Clicked ADD TO CART on the third product at (756, 454) on .products .product >> nth=2 >> text=ADD TO CART
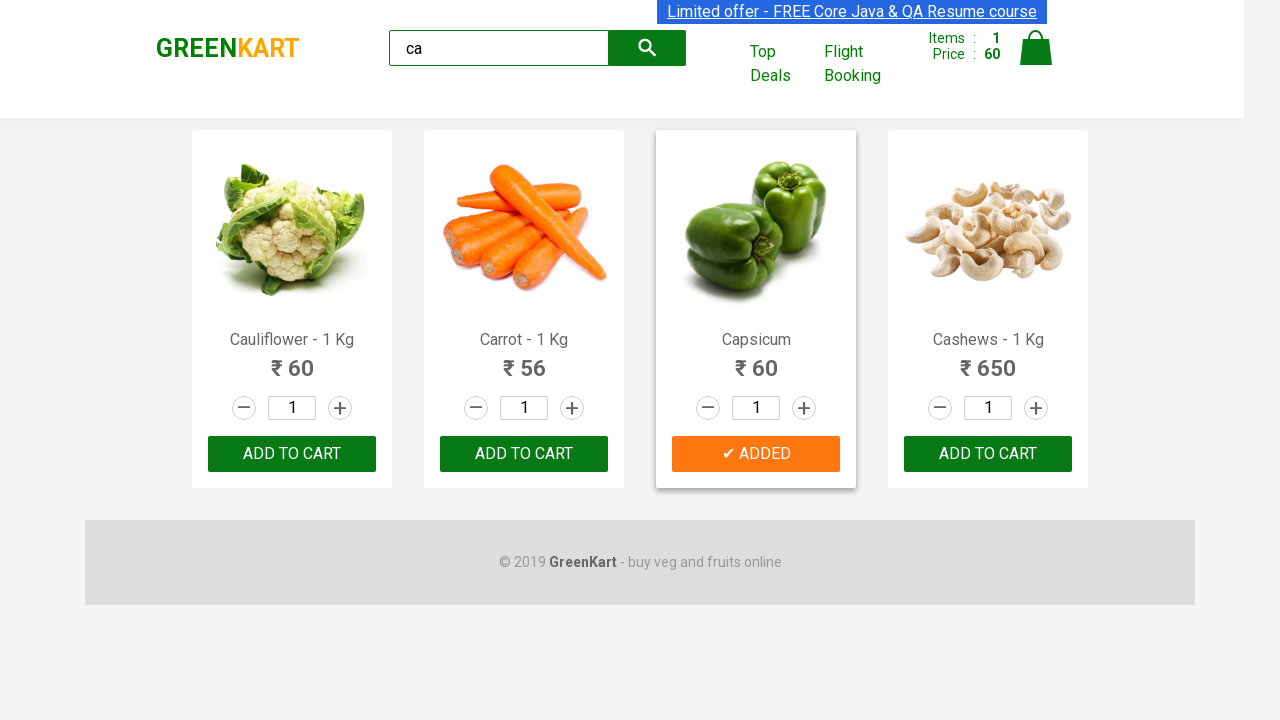

Clicked ADD TO CART button for Carrot product (item 2 of 4) at (524, 454) on .products .product >> nth=1 >> button
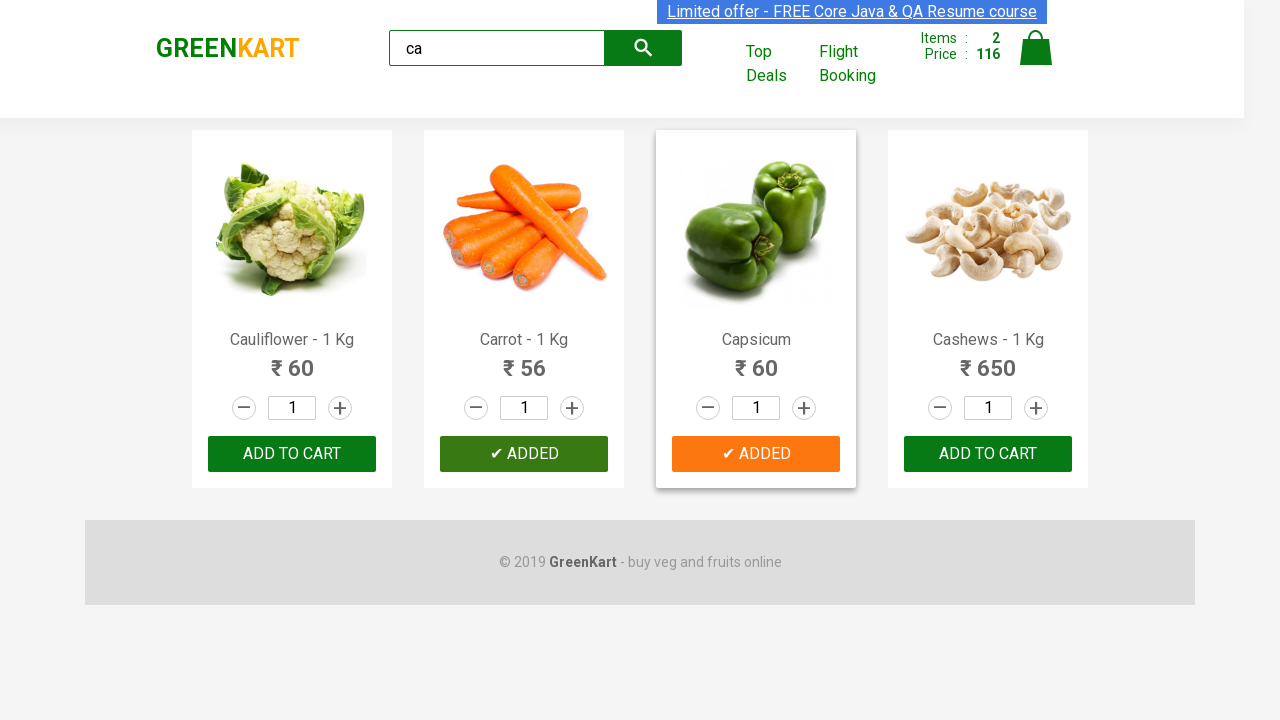

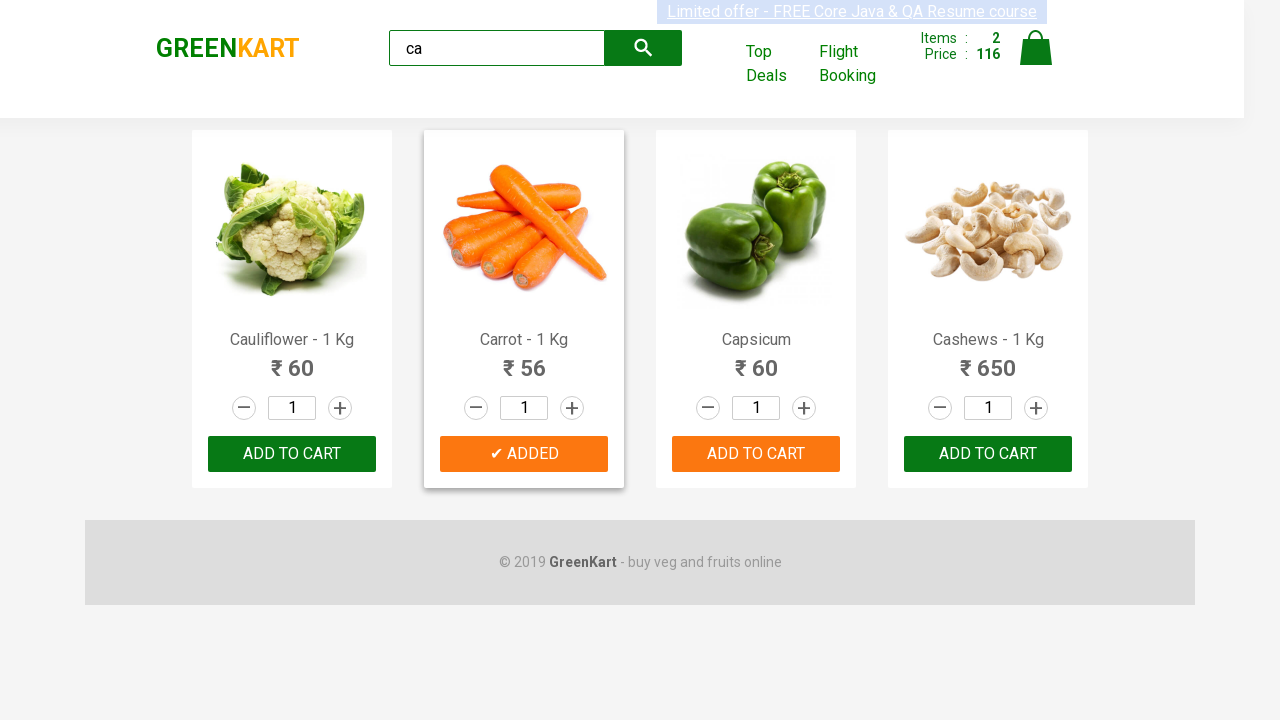